Tests PhantomJS headless browser by navigating to GitHub homepage

Starting URL: https://github.com

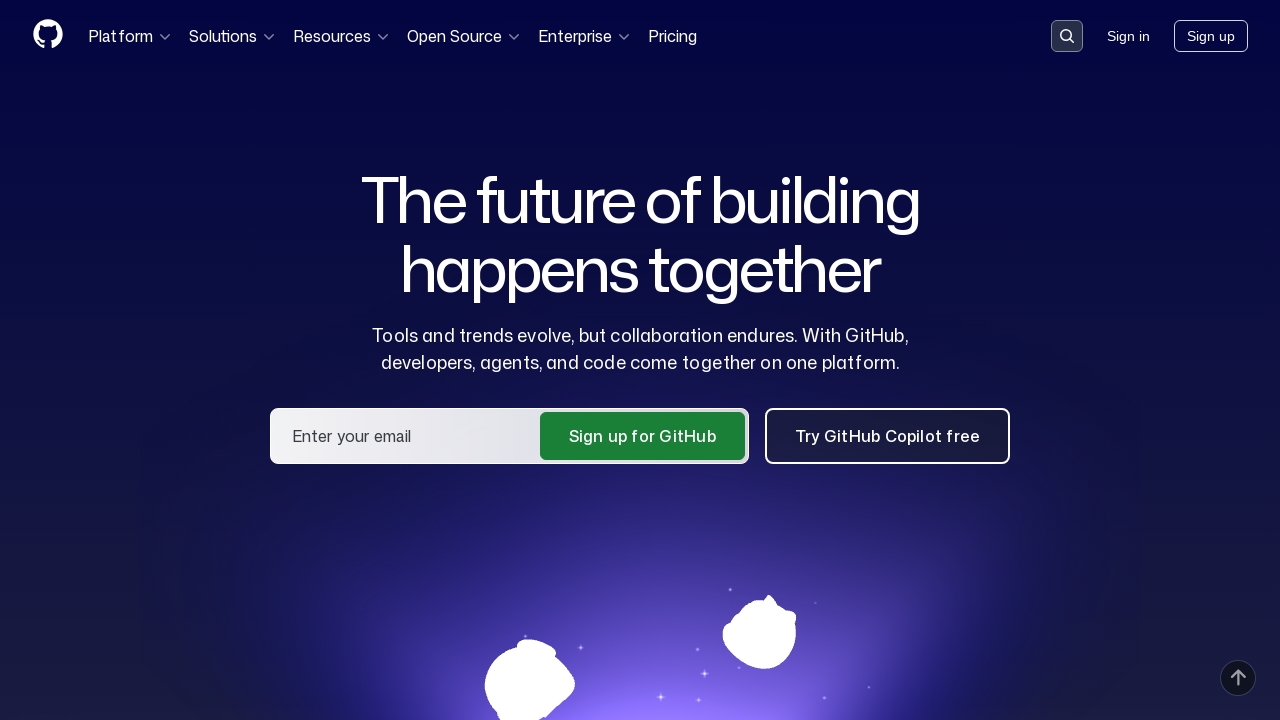

Navigated to GitHub homepage
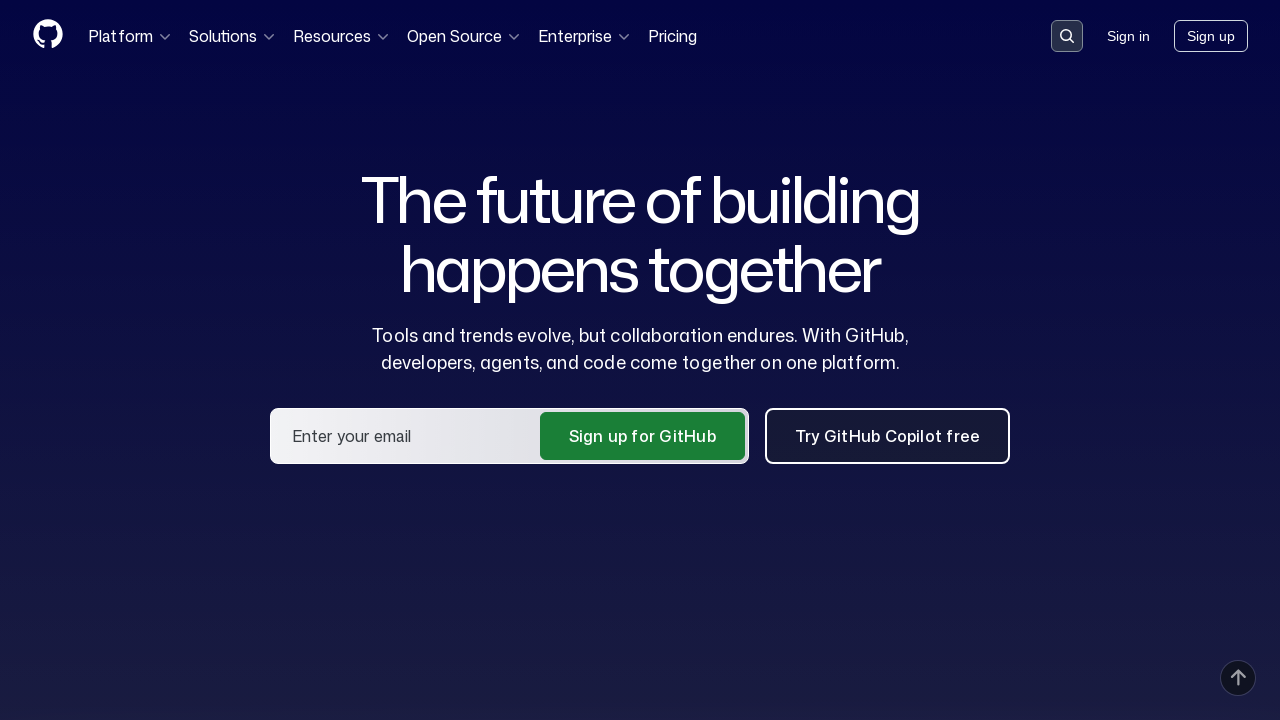

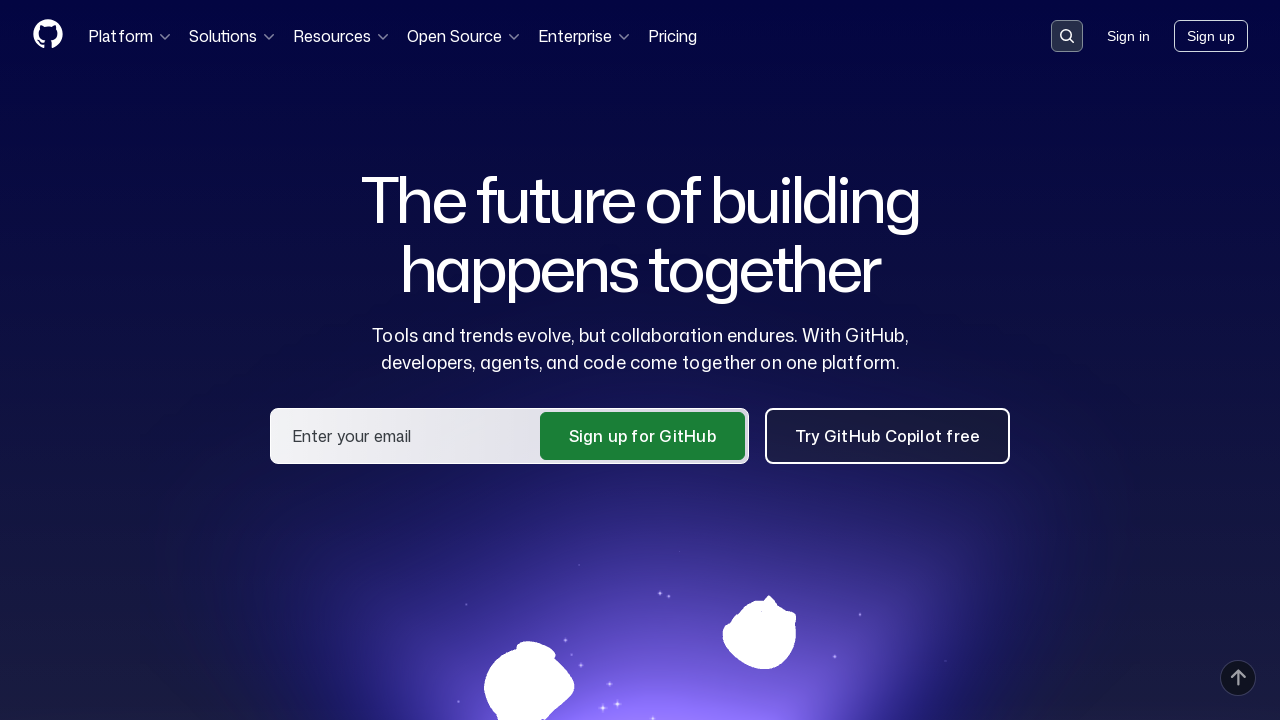